Navigates to a GitHub user profile page and waits for it to load

Starting URL: https://github.com/rahulsh3105

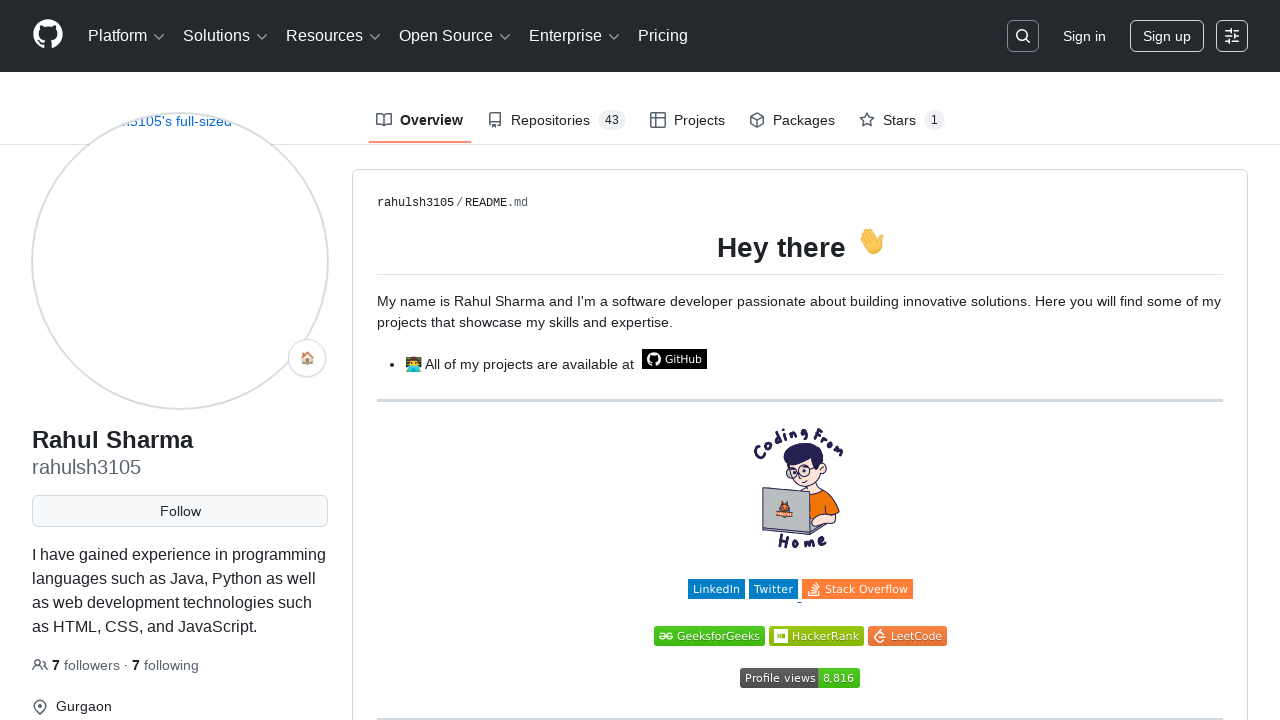

GitHub profile page loaded (DOM content loaded)
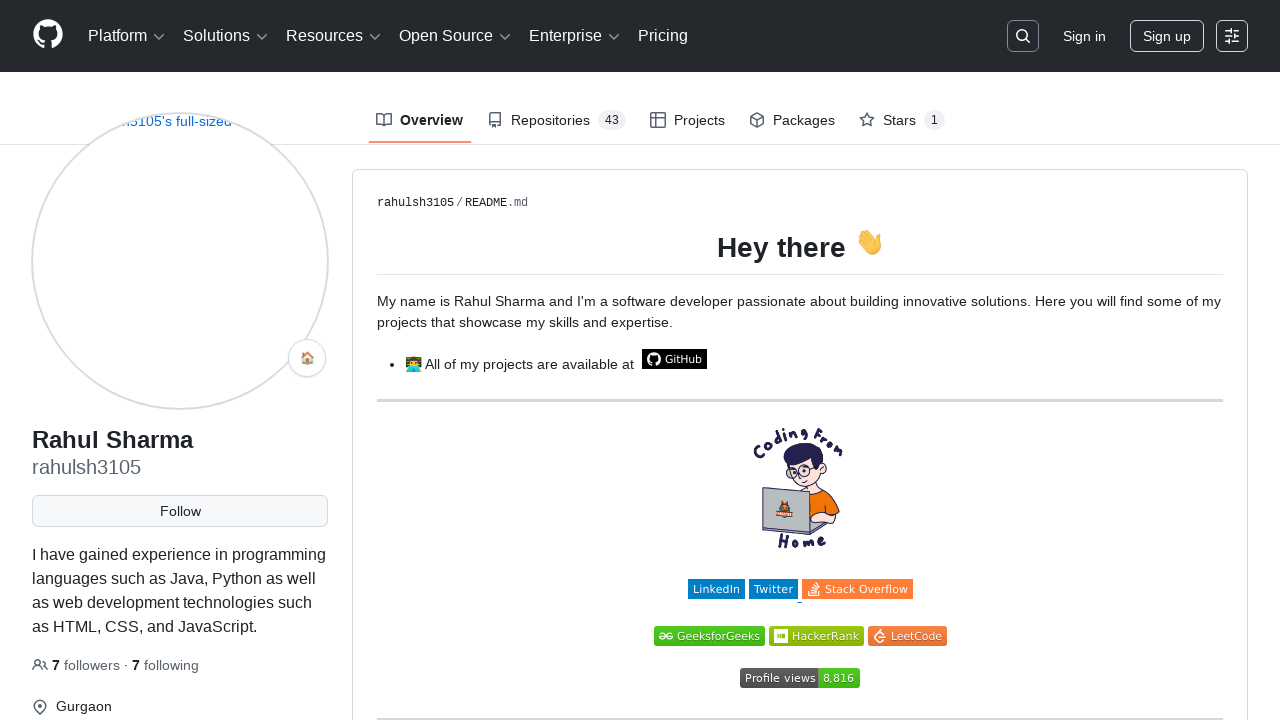

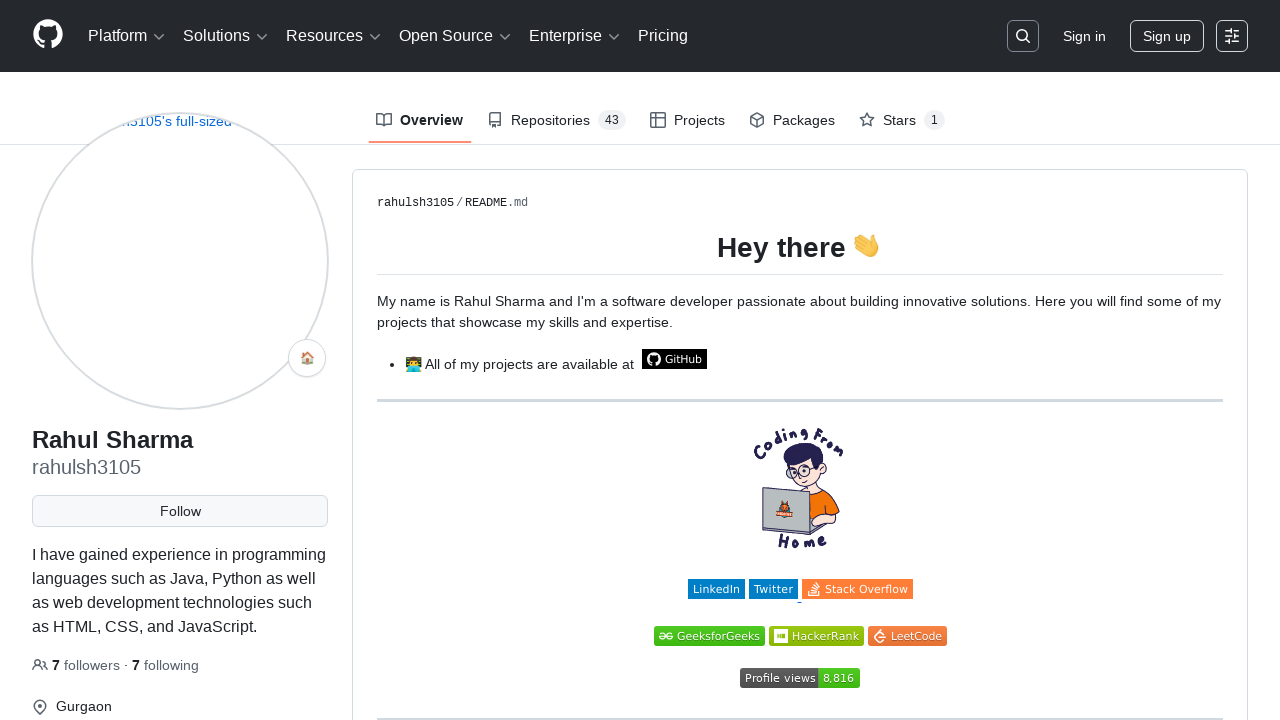